Navigates to a Stepik lesson page, fills in an answer in the textarea field with "get()", and clicks the submit button to submit the solution.

Starting URL: https://stepik.org/lesson/25969/step/12

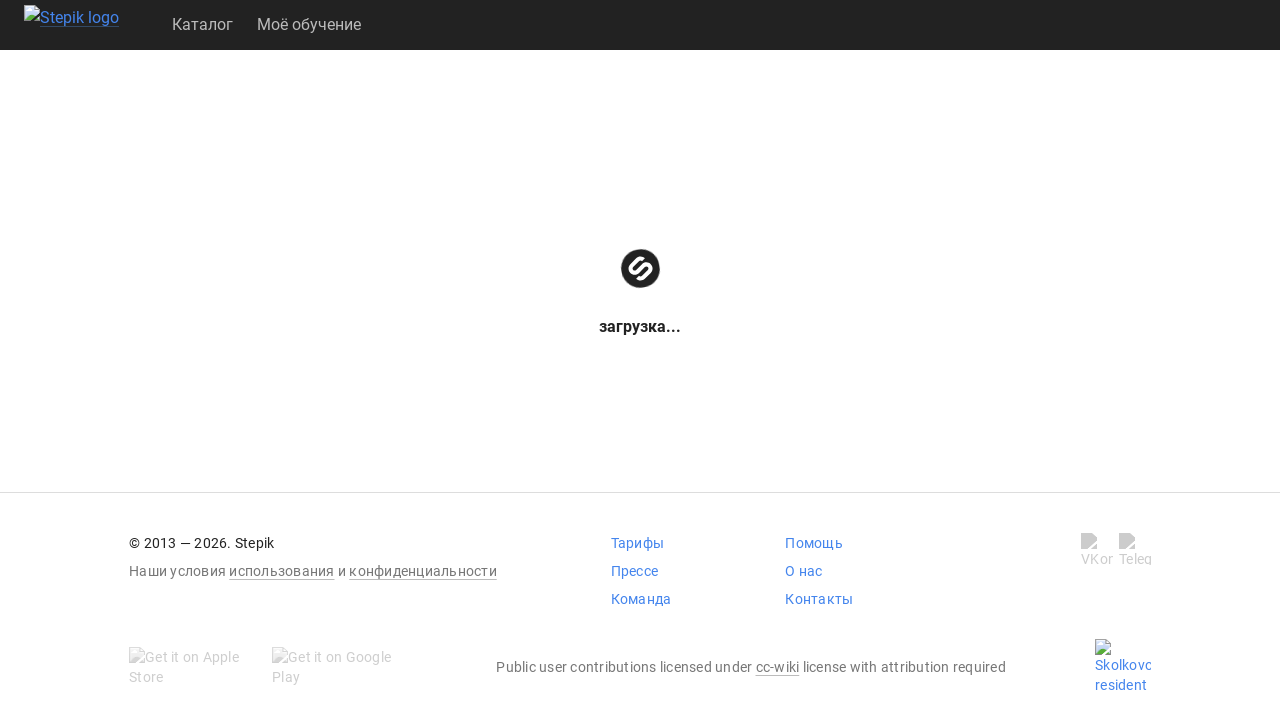

Waited for textarea field to load on Stepik lesson page
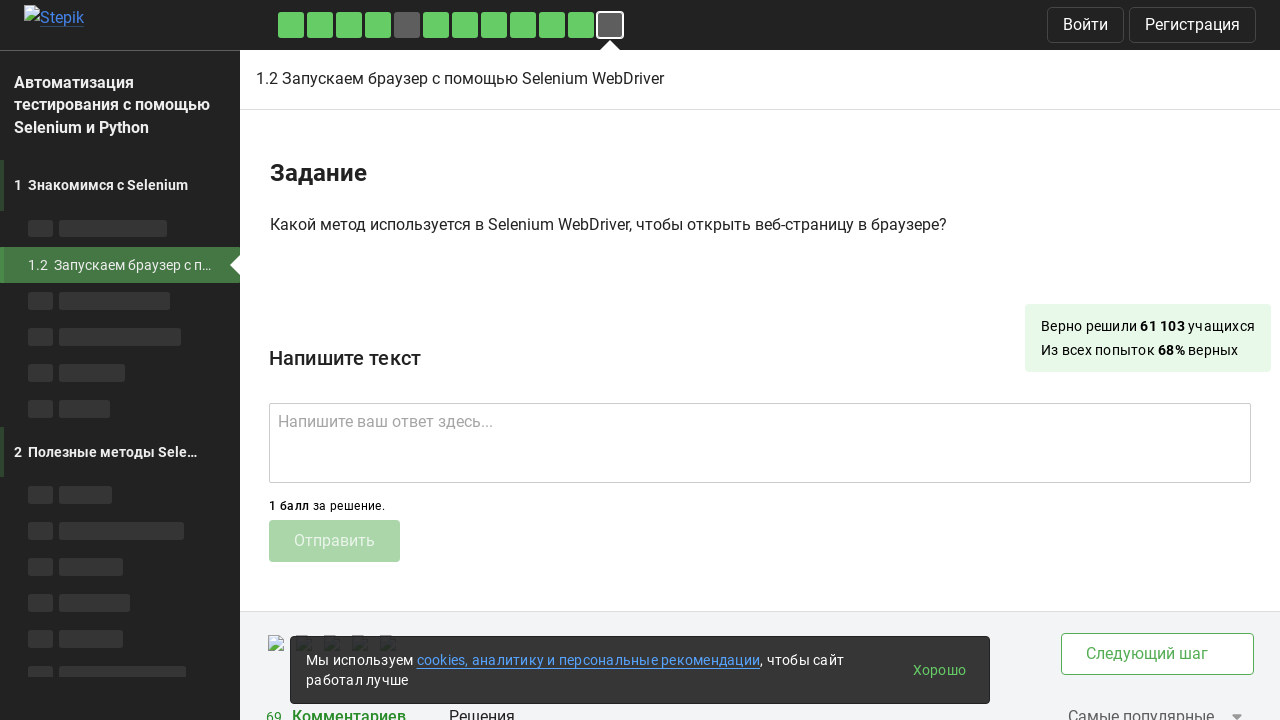

Filled textarea field with answer 'get()' on .textarea
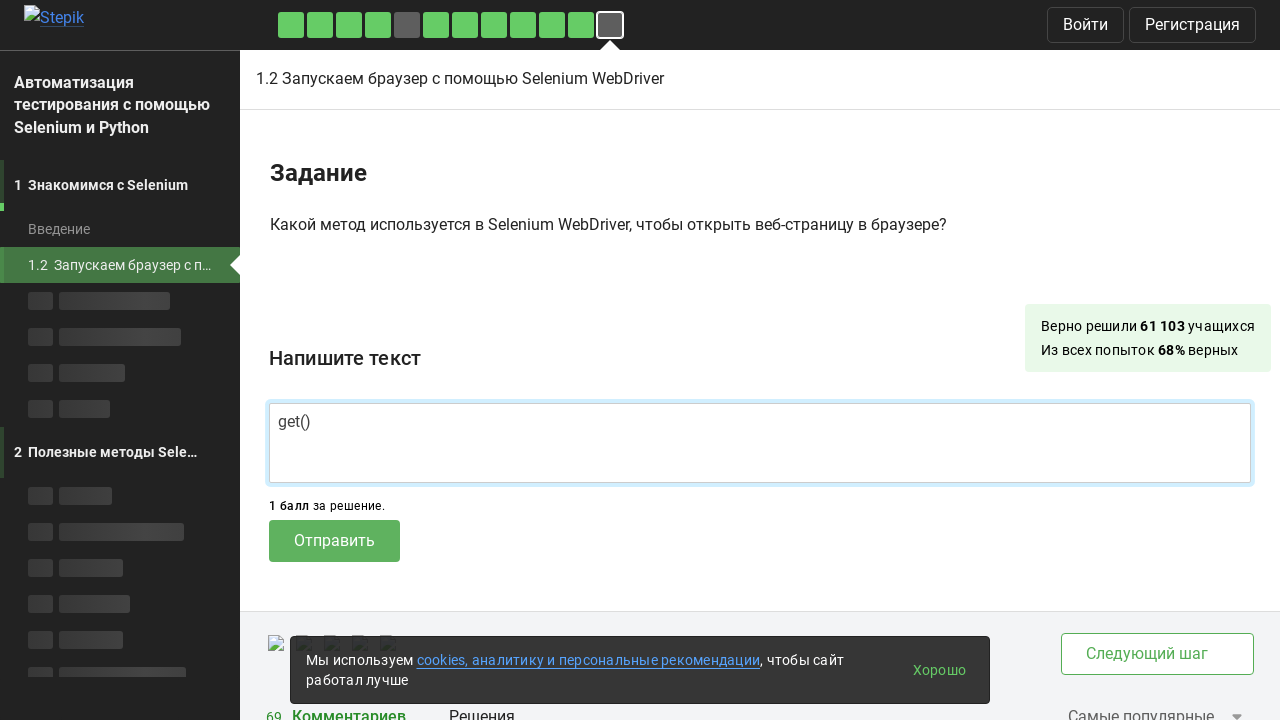

Clicked submit button to submit the solution at (334, 541) on .submit-submission
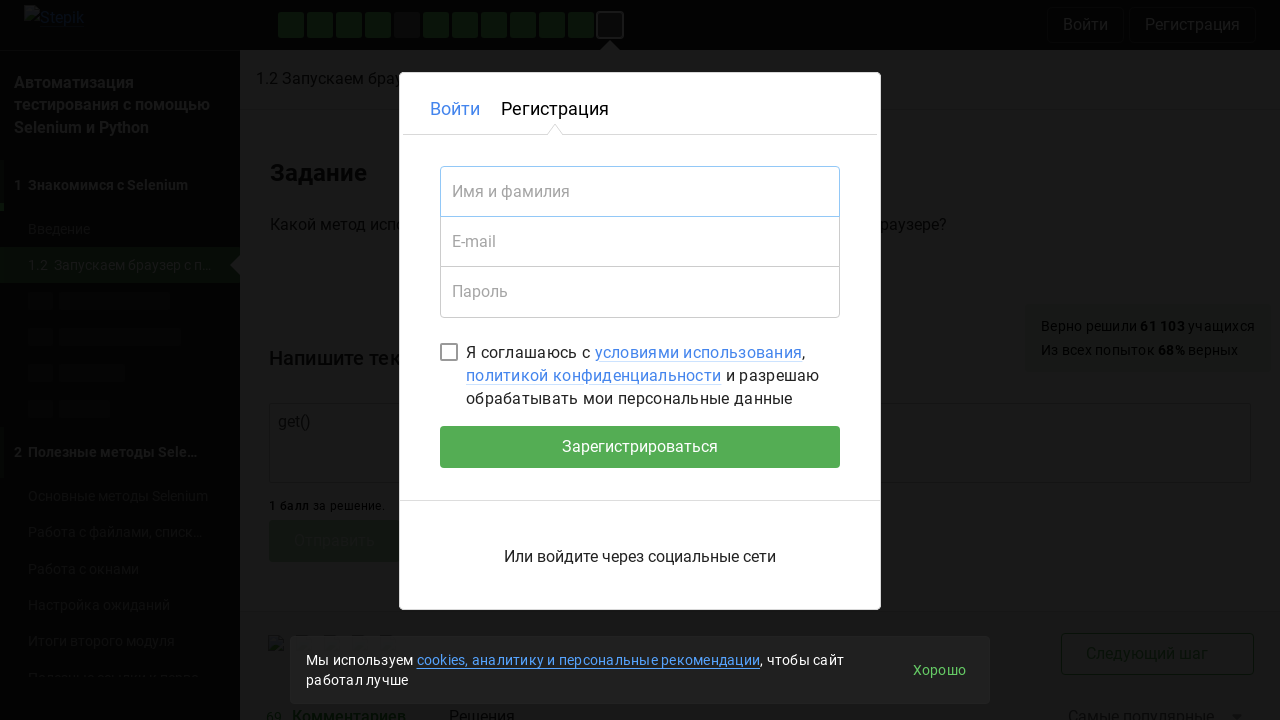

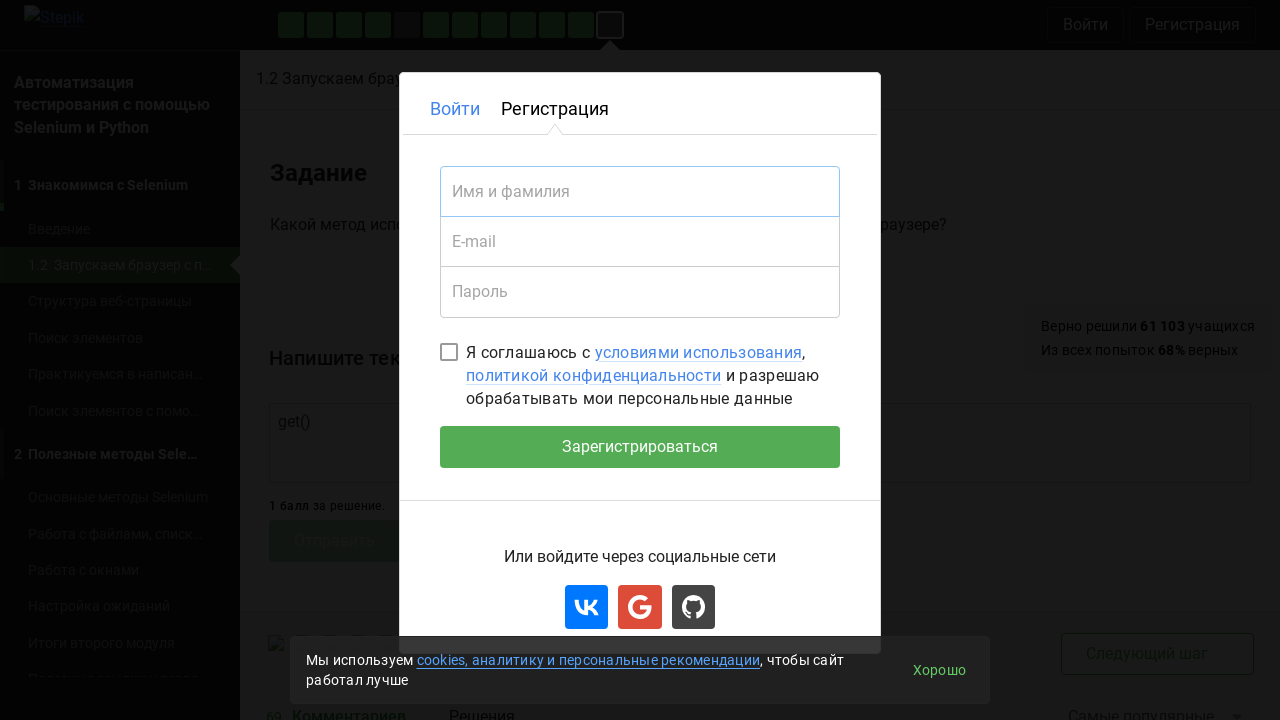